Navigates to Browse Languages section and verifies there are 10 programming languages starting with numbers

Starting URL: http://www.99-bottles-of-beer.net/

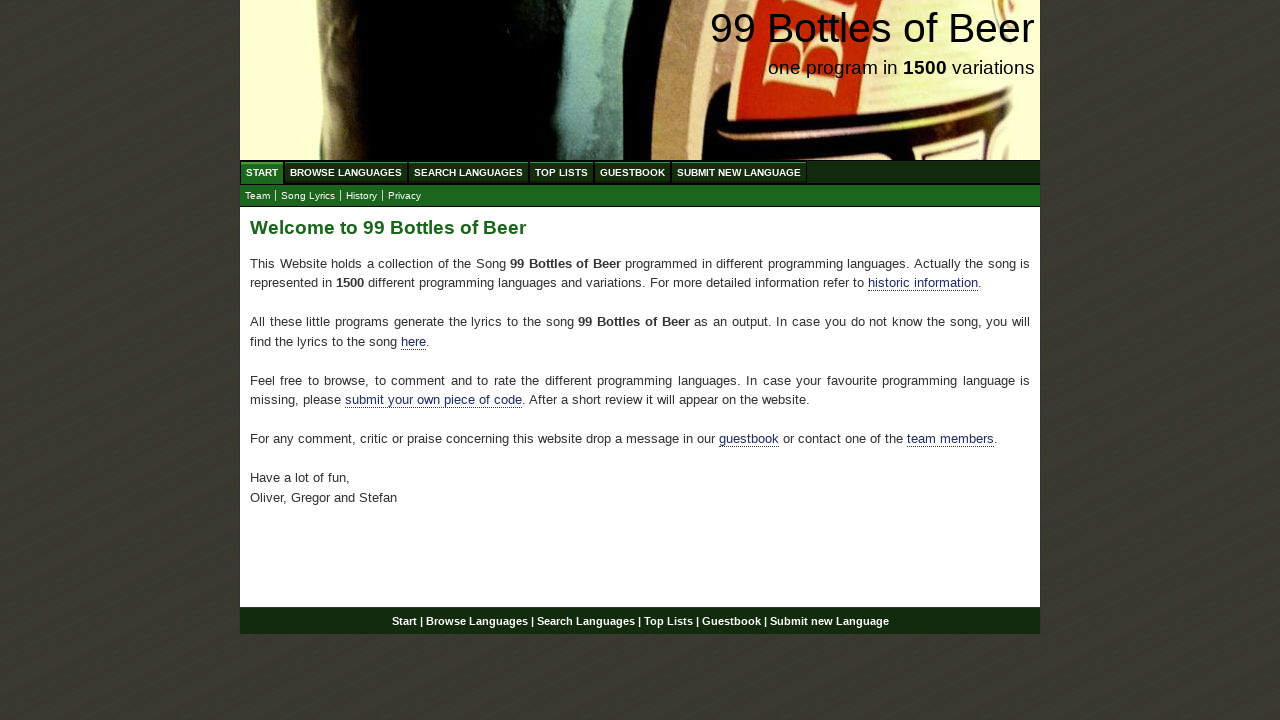

Clicked on Browse Languages link at (346, 172) on ul#menu li a[href='/abc.html']
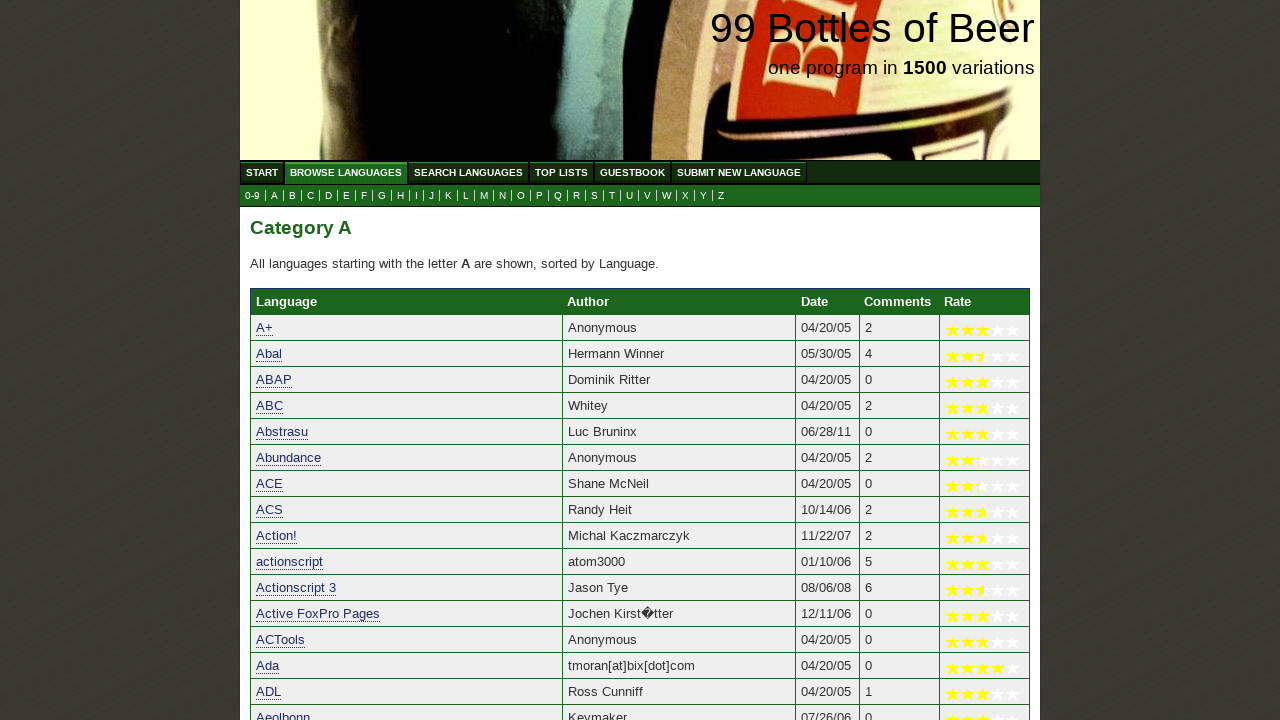

Clicked on 0-9 link to view languages starting with numbers at (252, 196) on a[href='0.html']
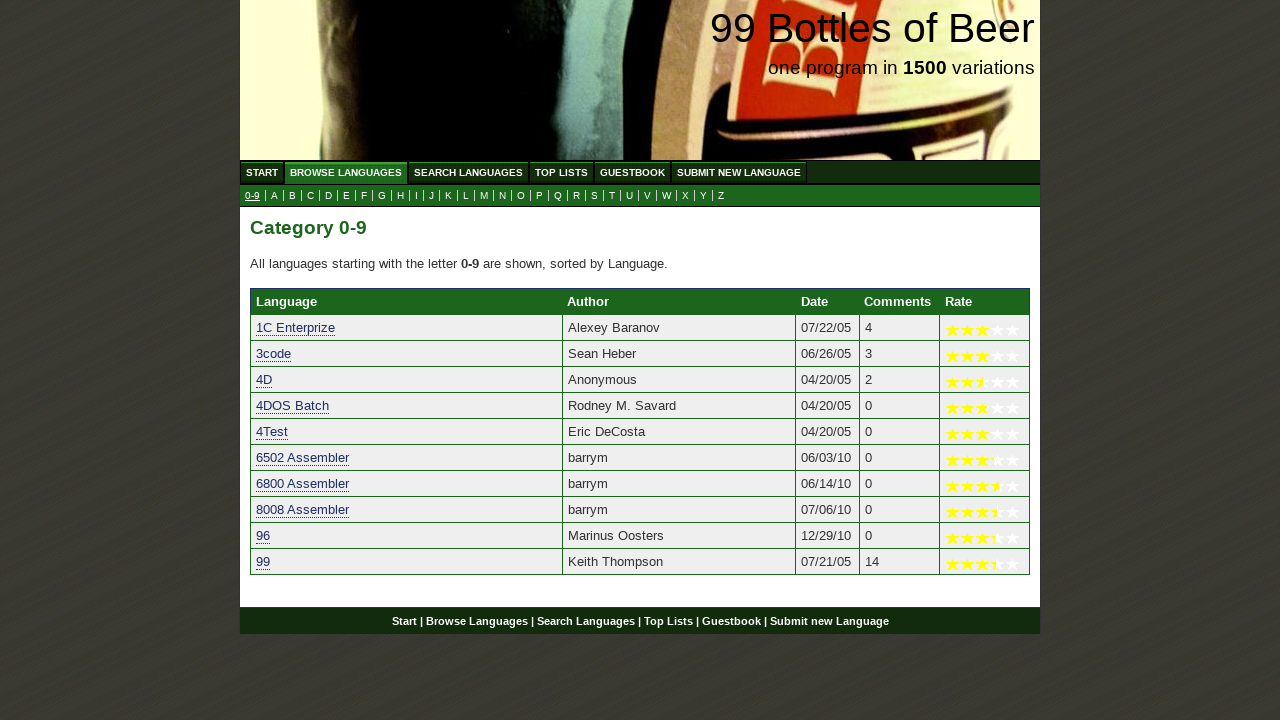

Programming languages starting with numbers loaded
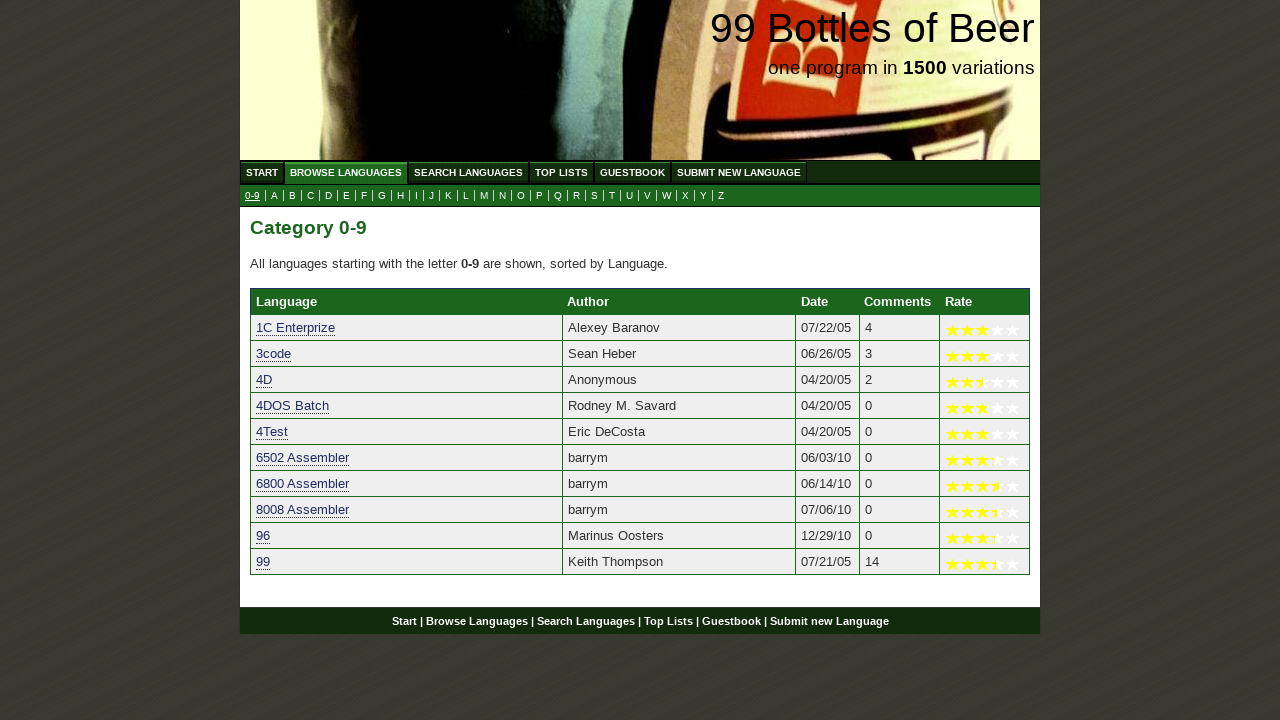

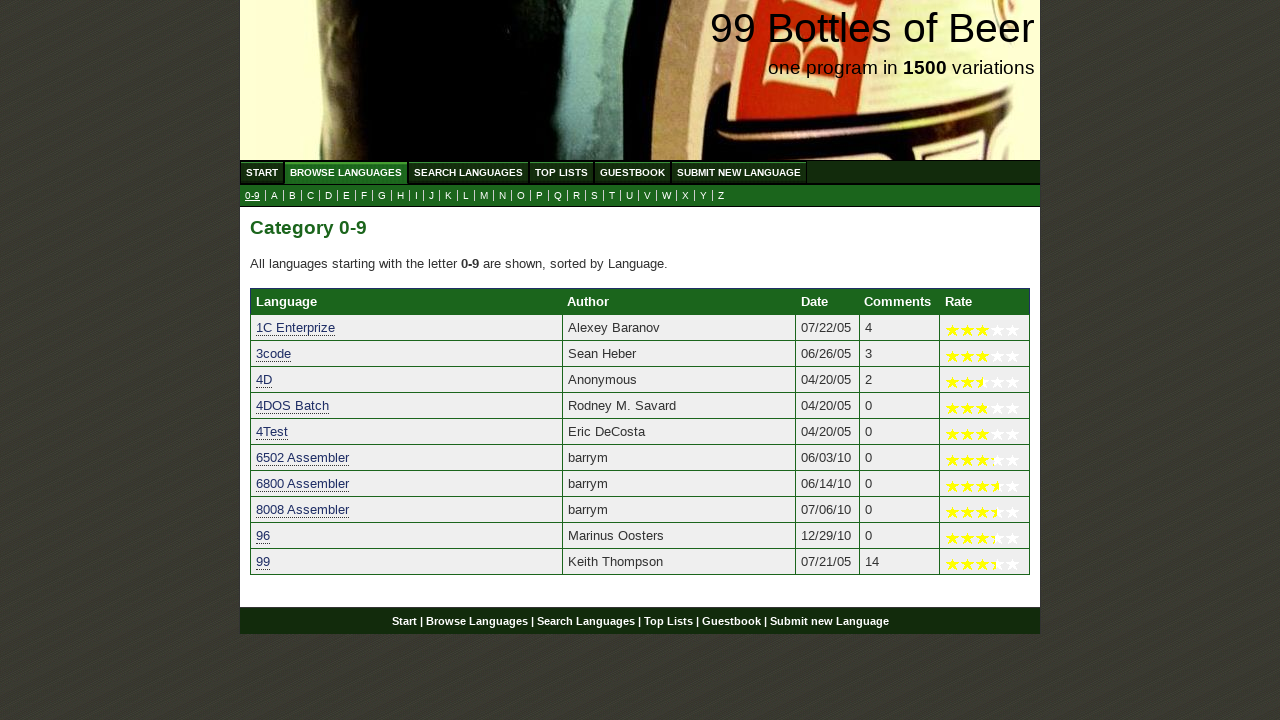